Calculates the sum of two numbers displayed on the page, selects the result from a dropdown menu, and submits the form

Starting URL: https://suninjuly.github.io/selects1.html

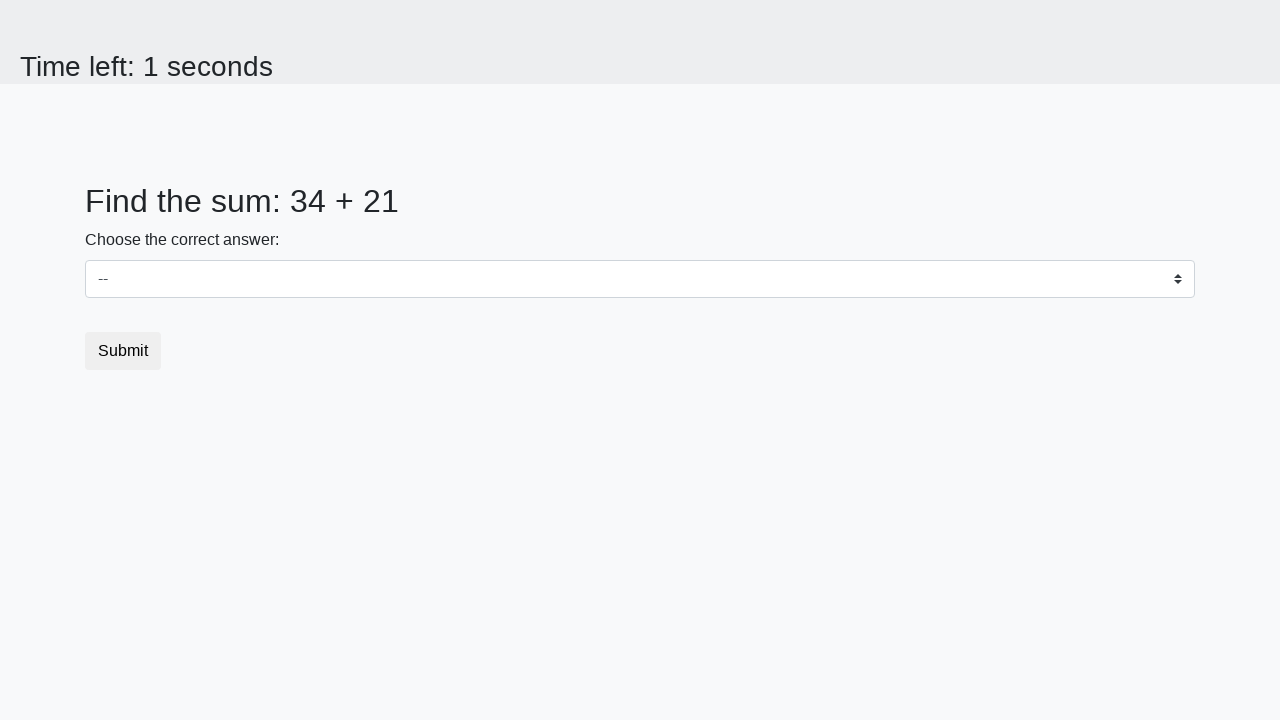

Retrieved first number from the page
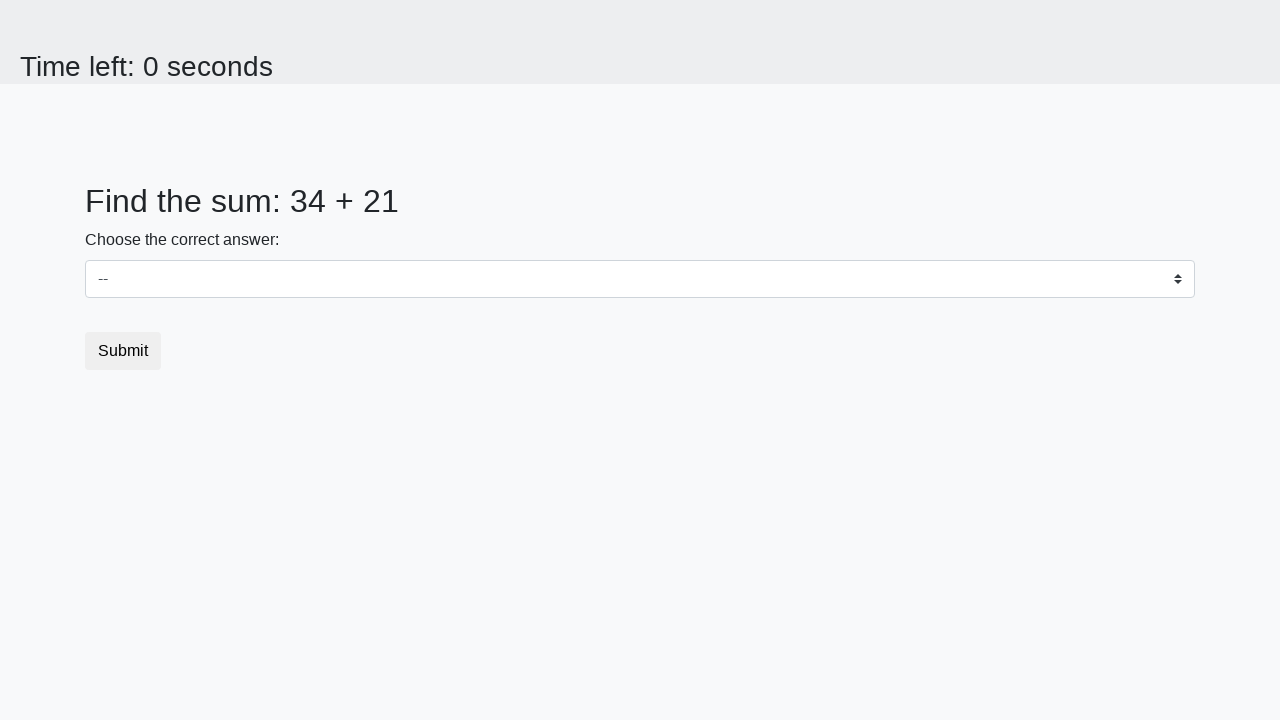

Retrieved second number from the page
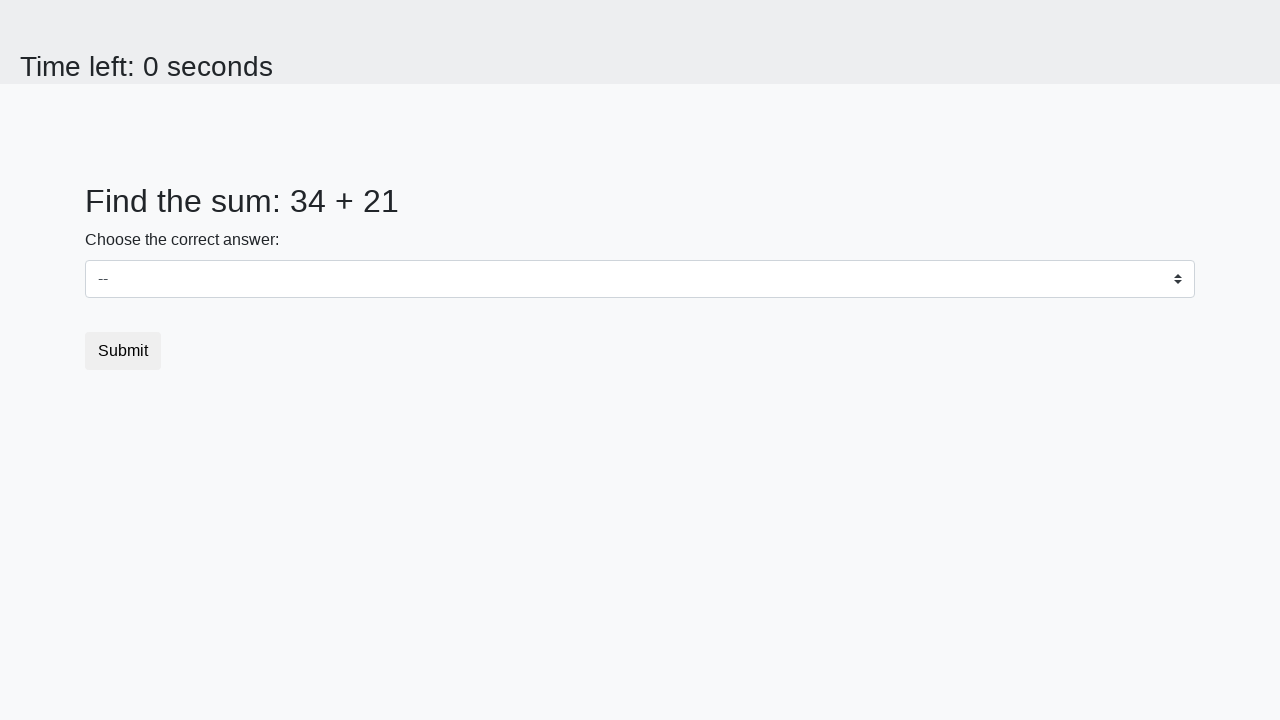

Calculated sum of 34 + 21 = 55
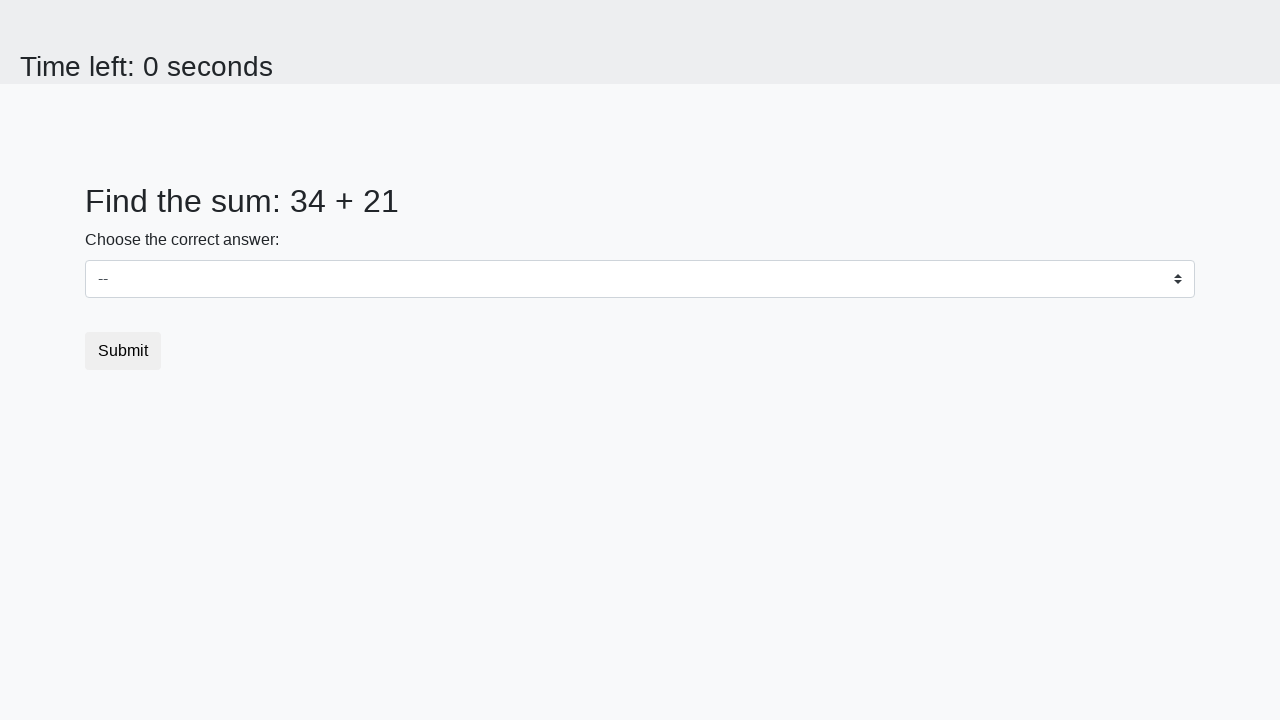

Selected the calculated sum '55' from the dropdown menu on select
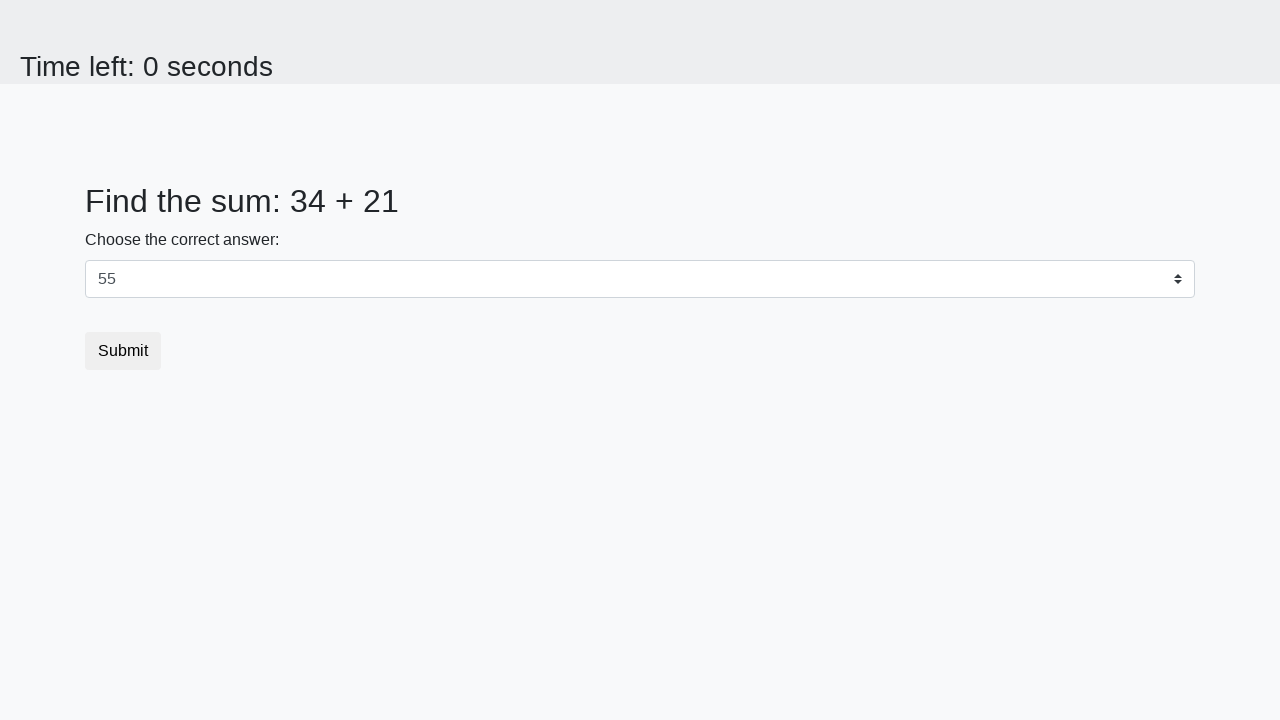

Clicked the submit button to submit the form at (123, 351) on button.btn
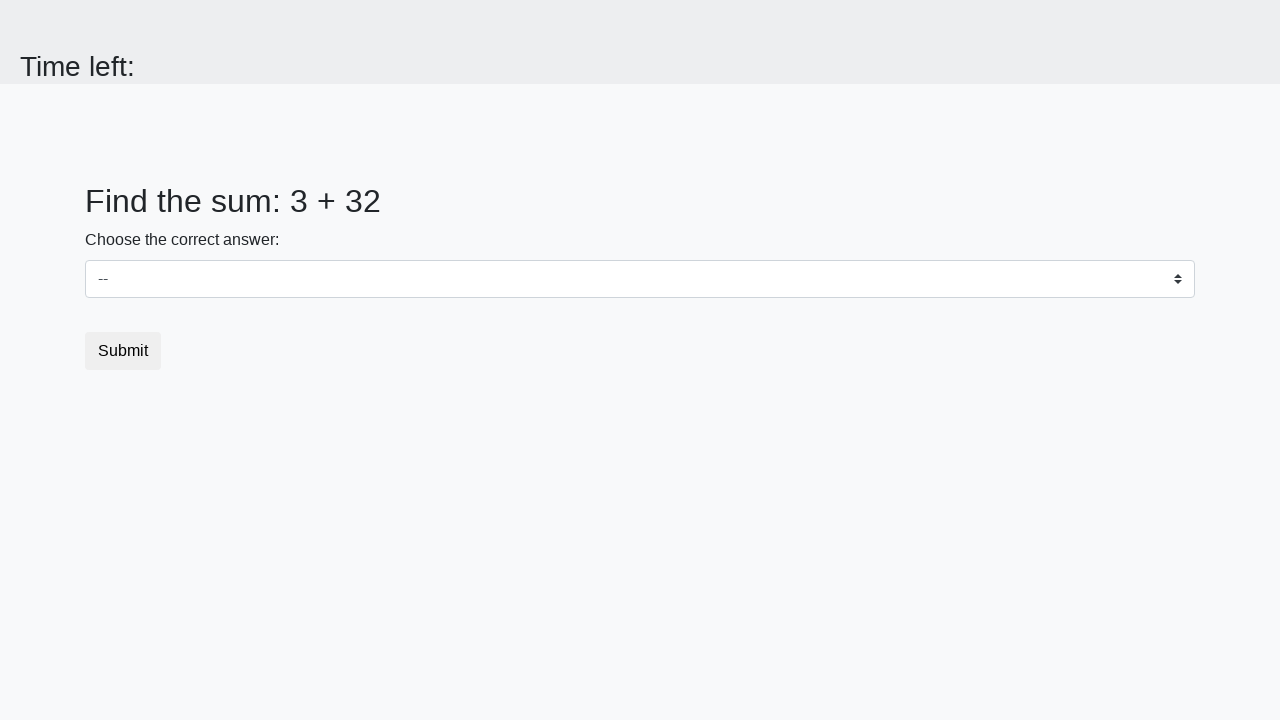

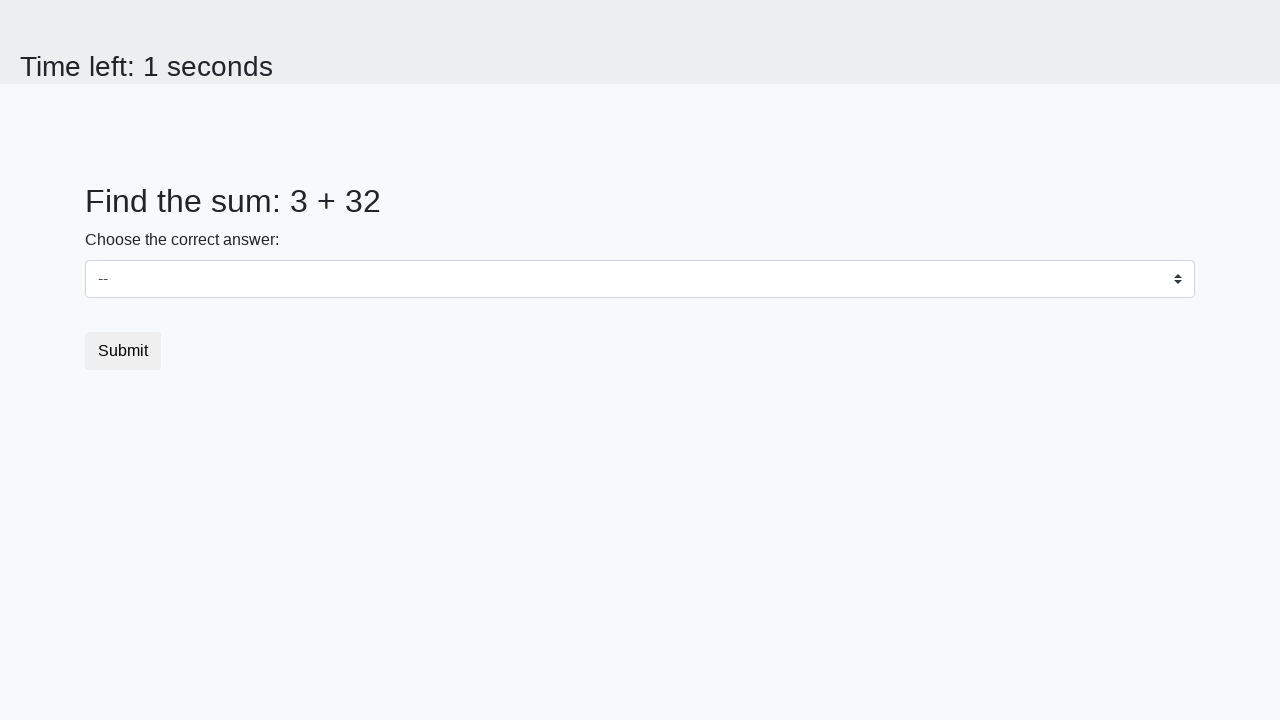